Tests login form validation by submitting with only username filled (no password) and verifies the appropriate error message is displayed.

Starting URL: https://www.saucedemo.com/

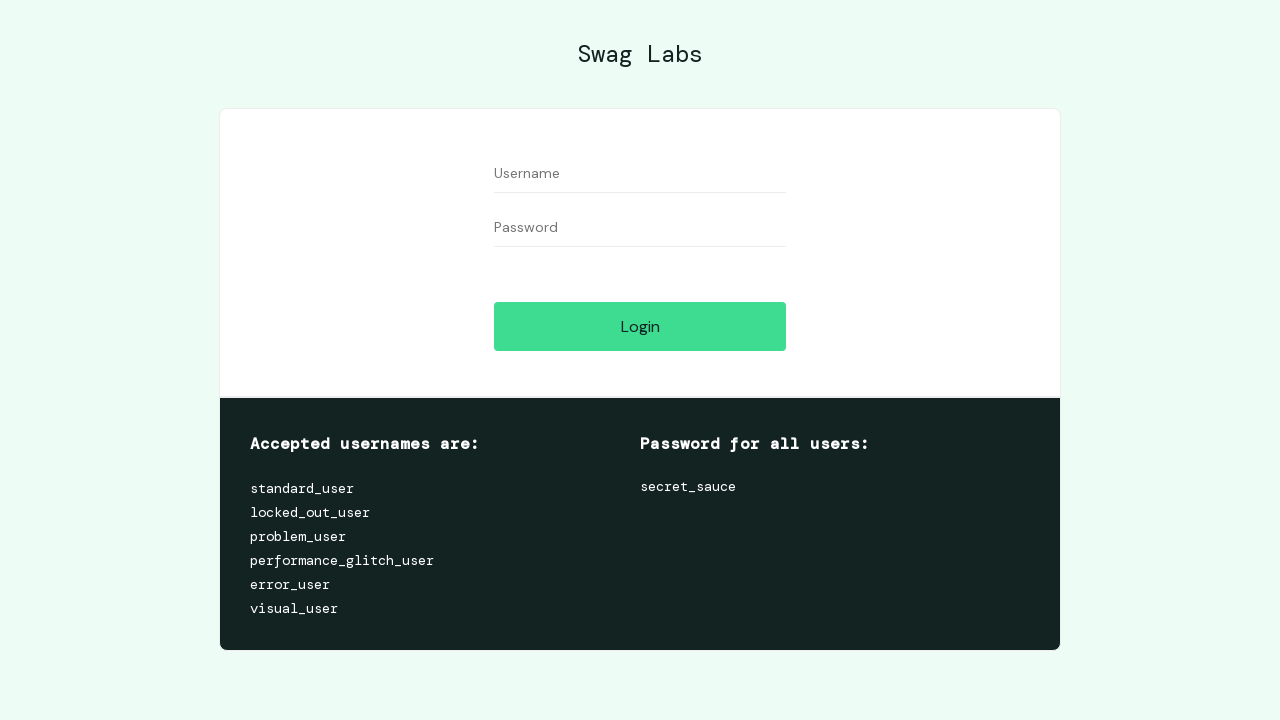

Navigated to Sauce Demo login page
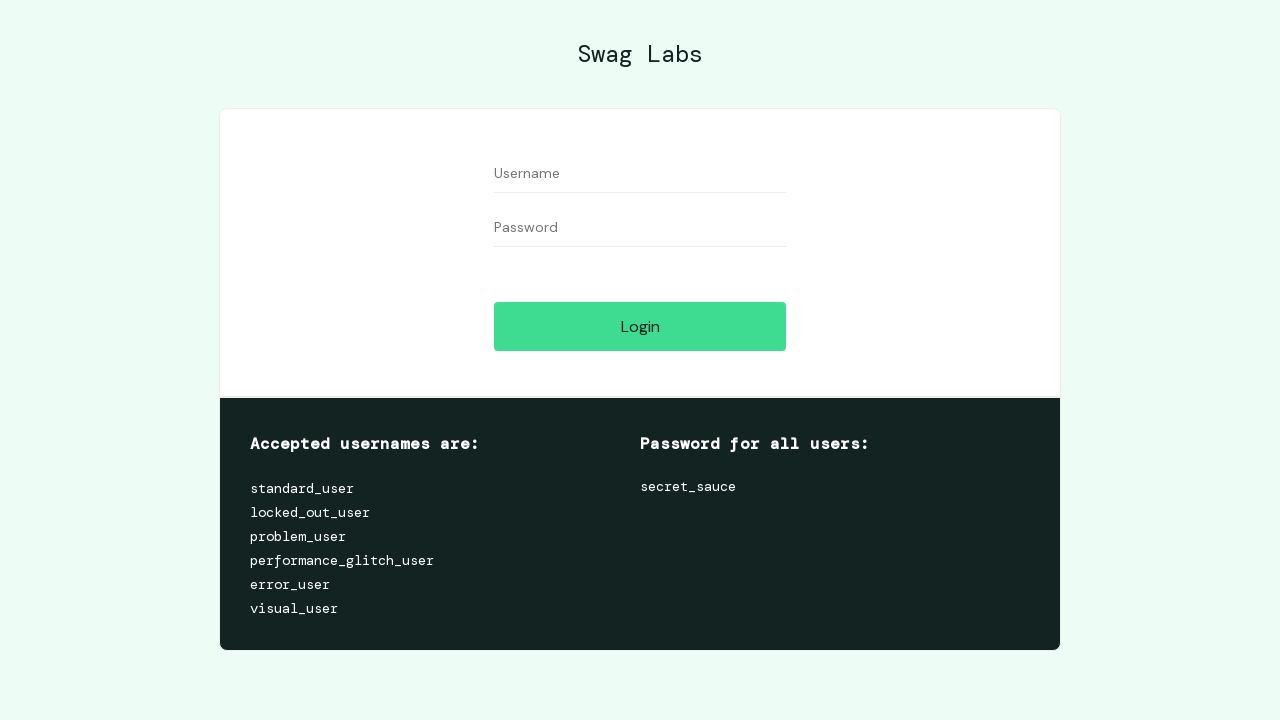

Filled username field with 'problem_user' on #user-name
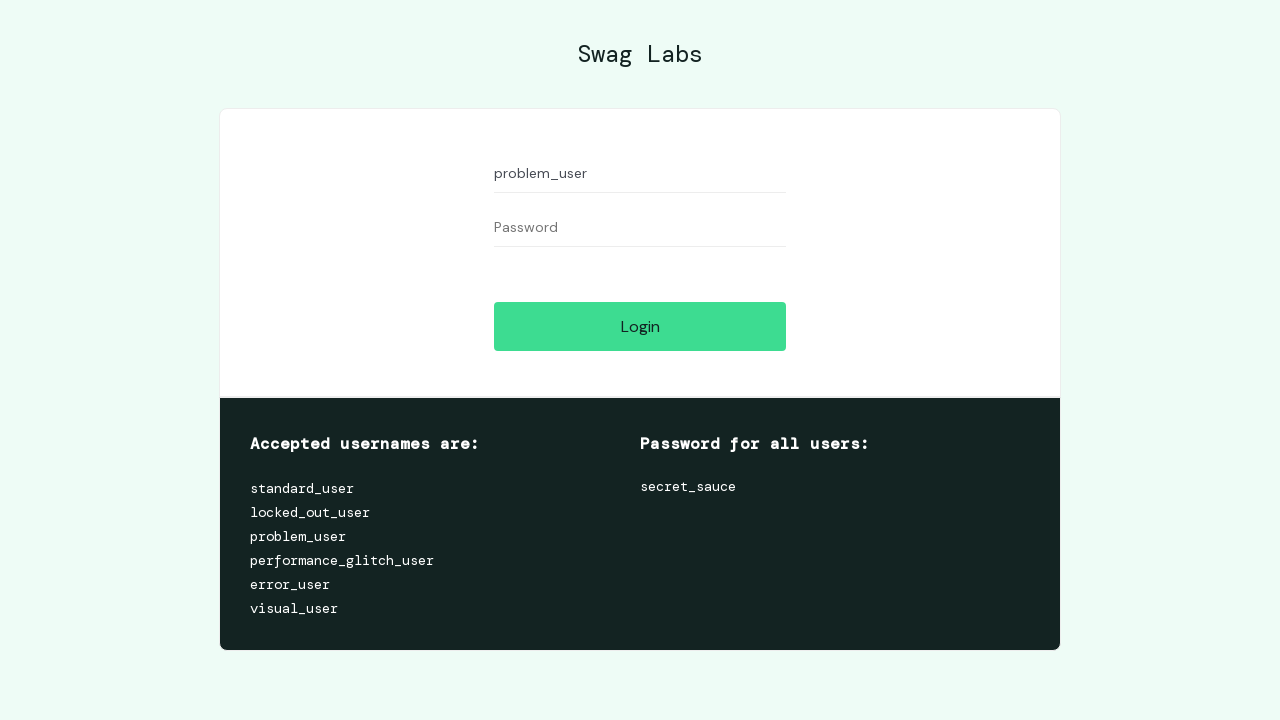

Clicked login button with empty password field at (640, 326) on #login-button
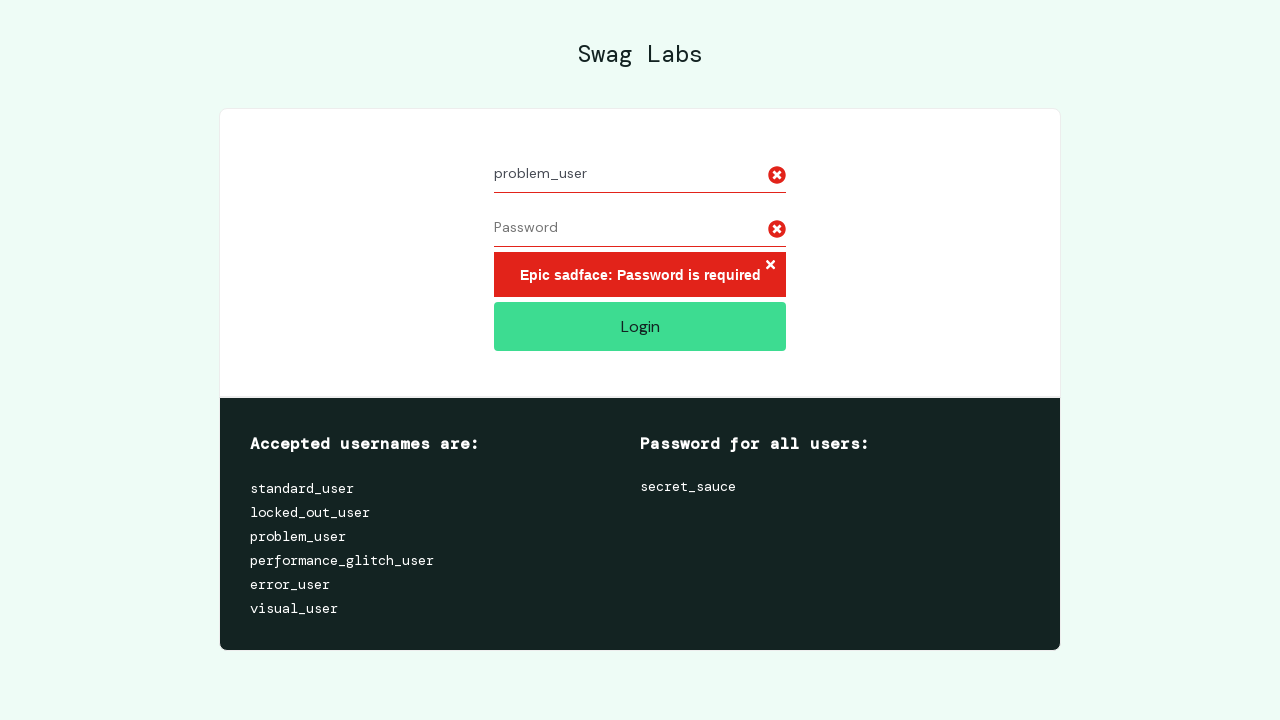

Error message container appeared
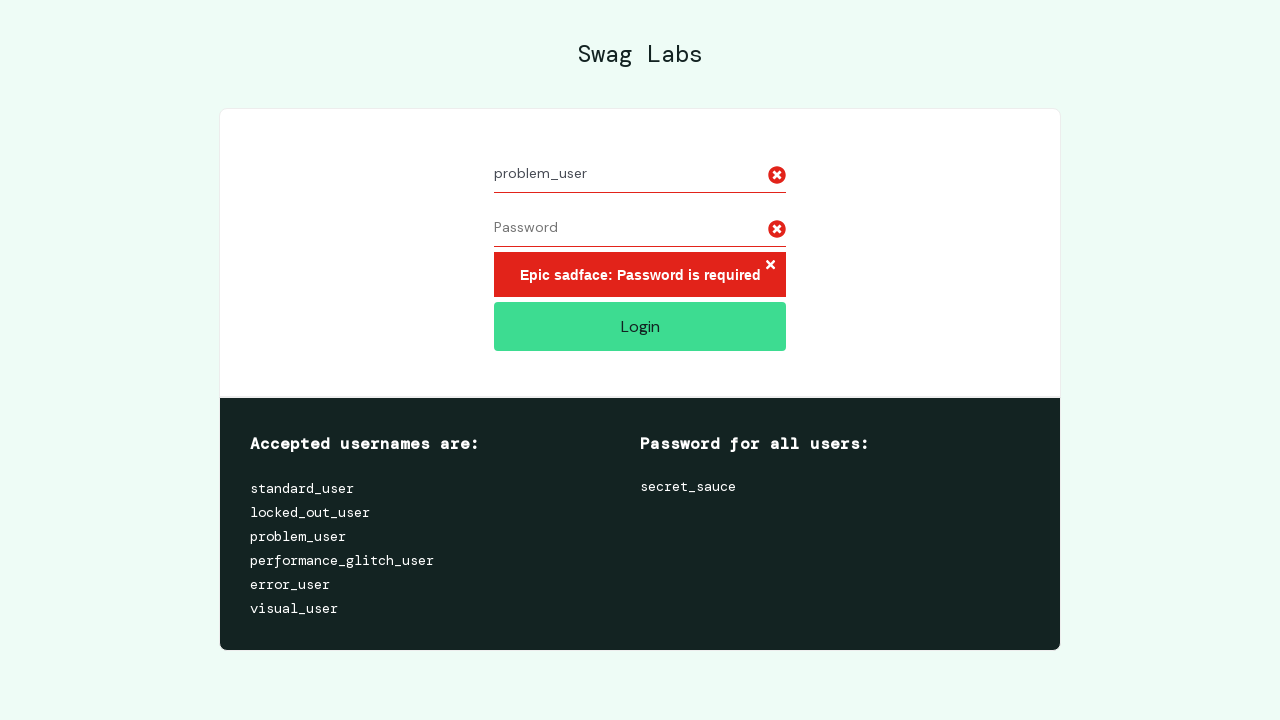

Verified error message displays 'Epic sadface: Password is required'
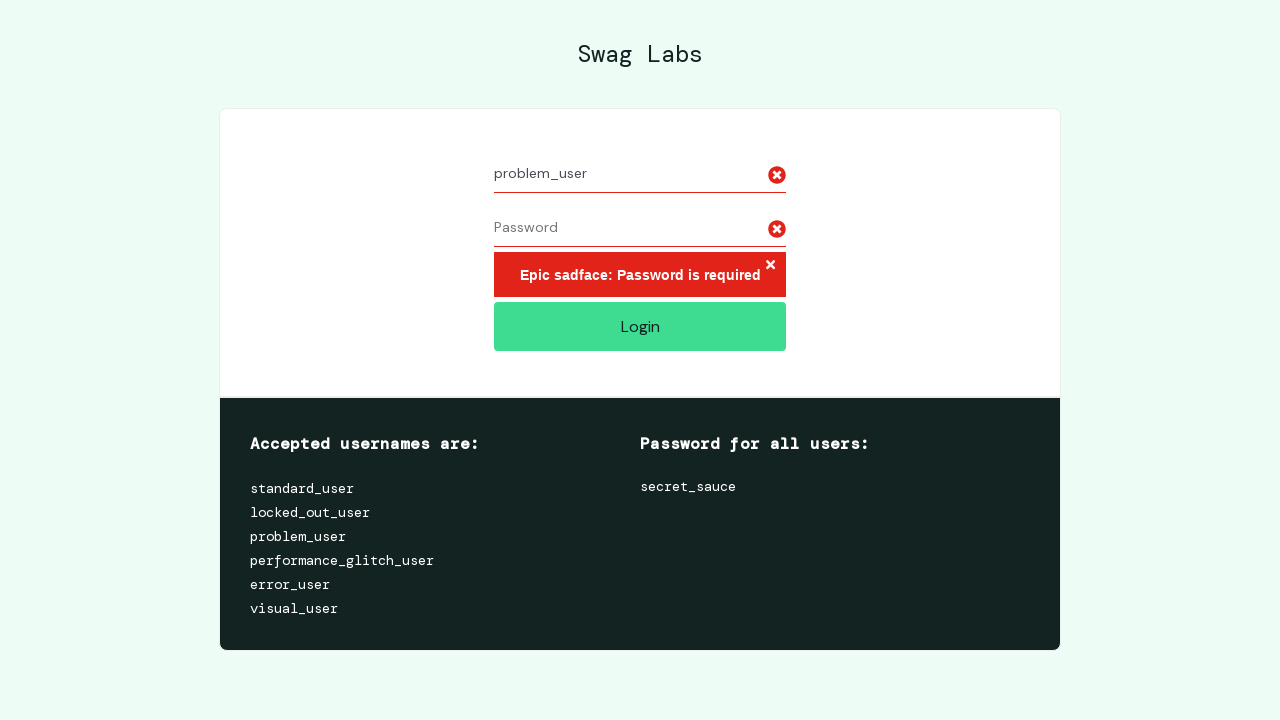

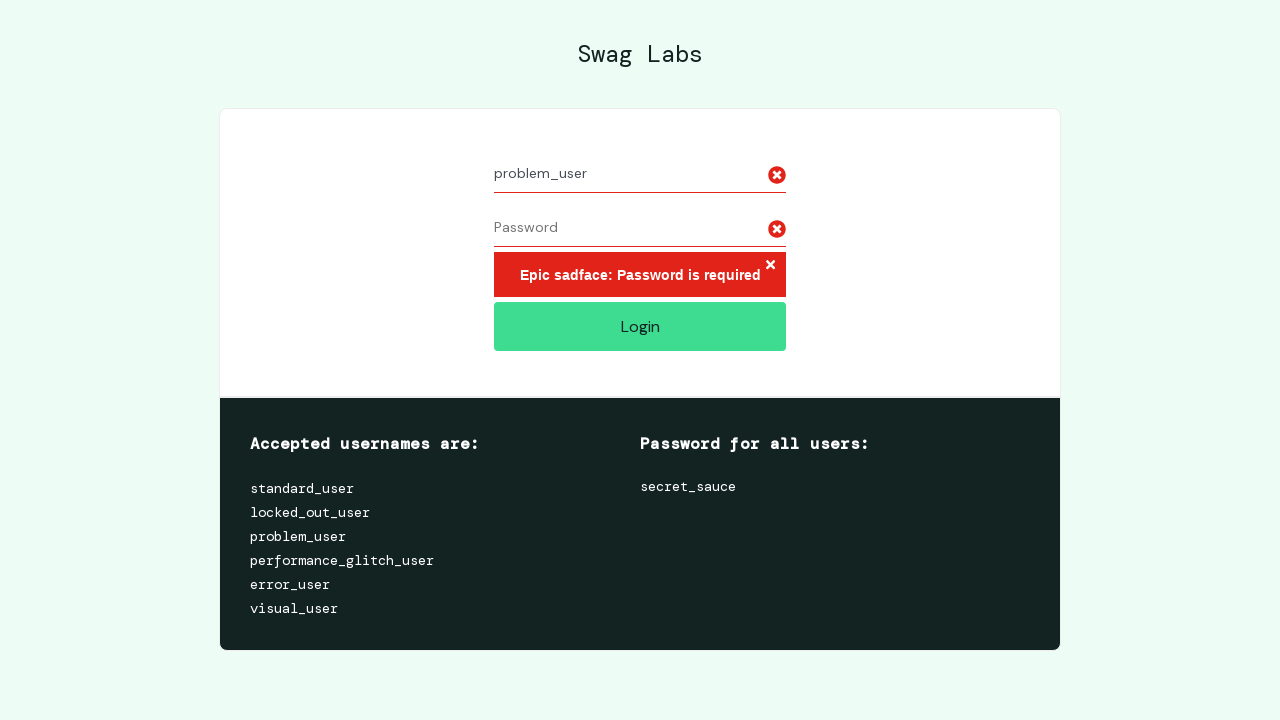